Searches for a movie on Douban Movies website and navigates to the movie's detail page

Starting URL: https://movie.douban.com/

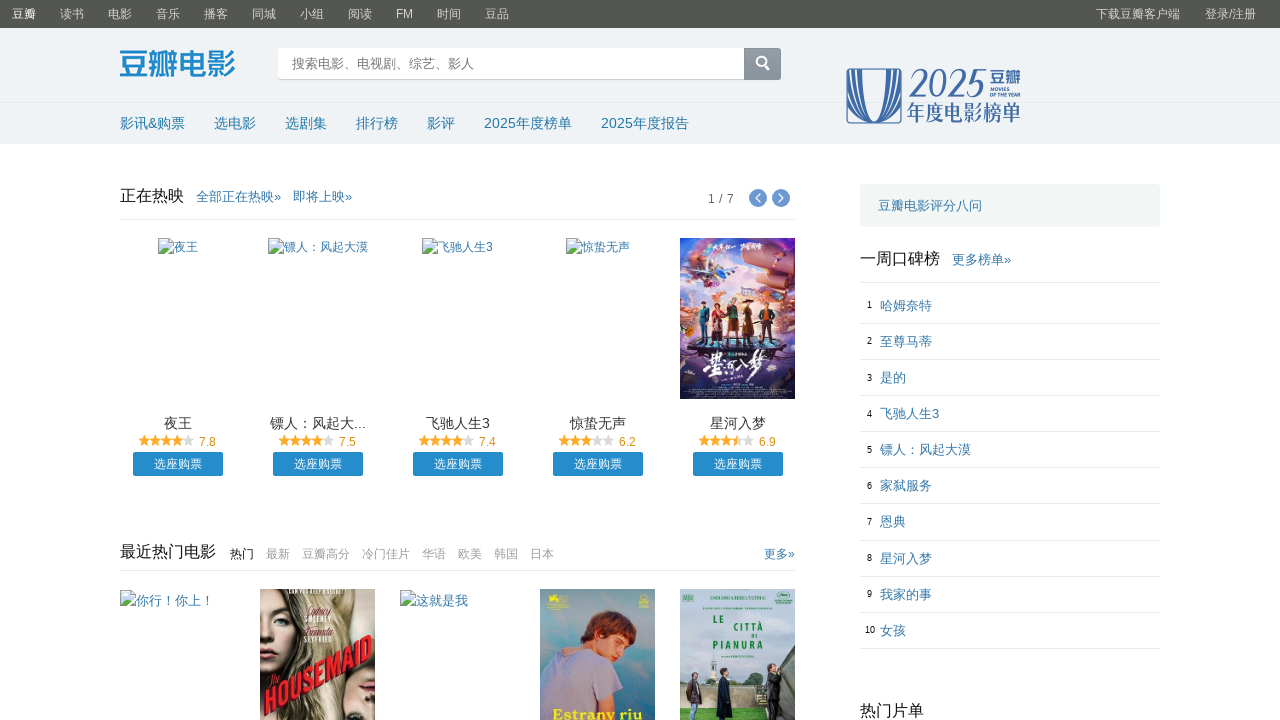

Filled search field with movie name '战狼2' on #inp-query
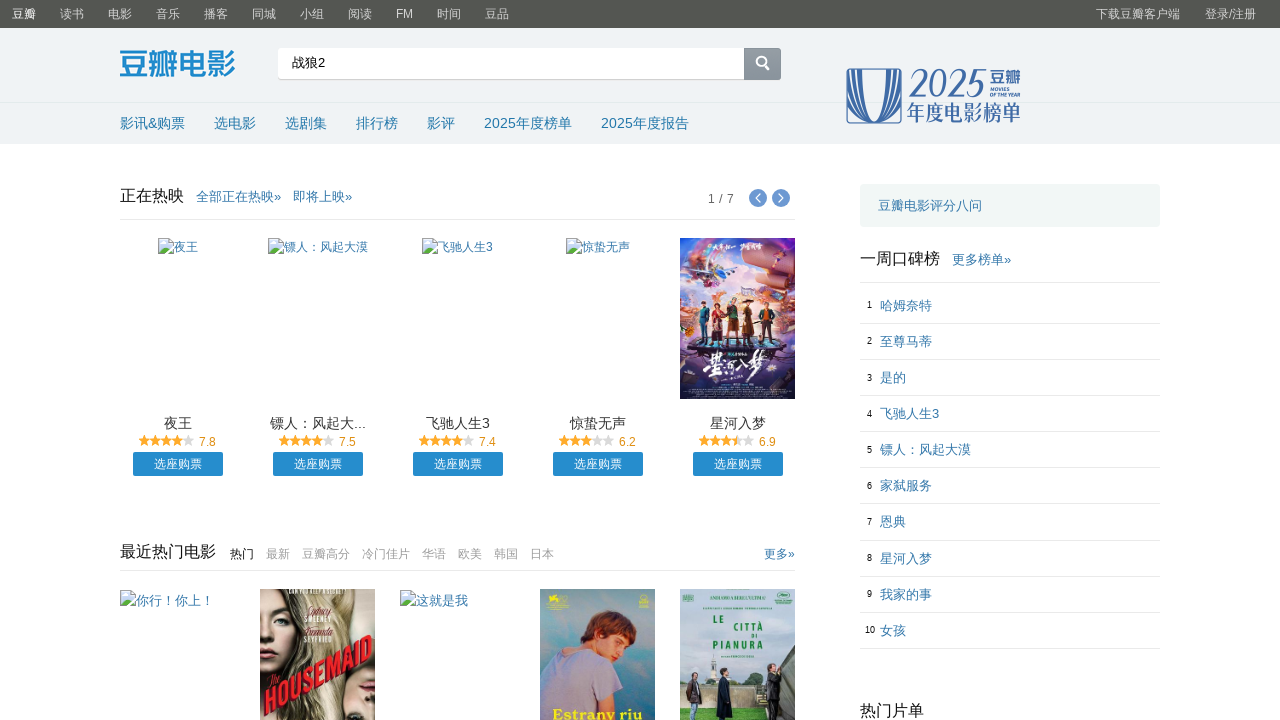

Clicked search button at (762, 65) on .inp-btn
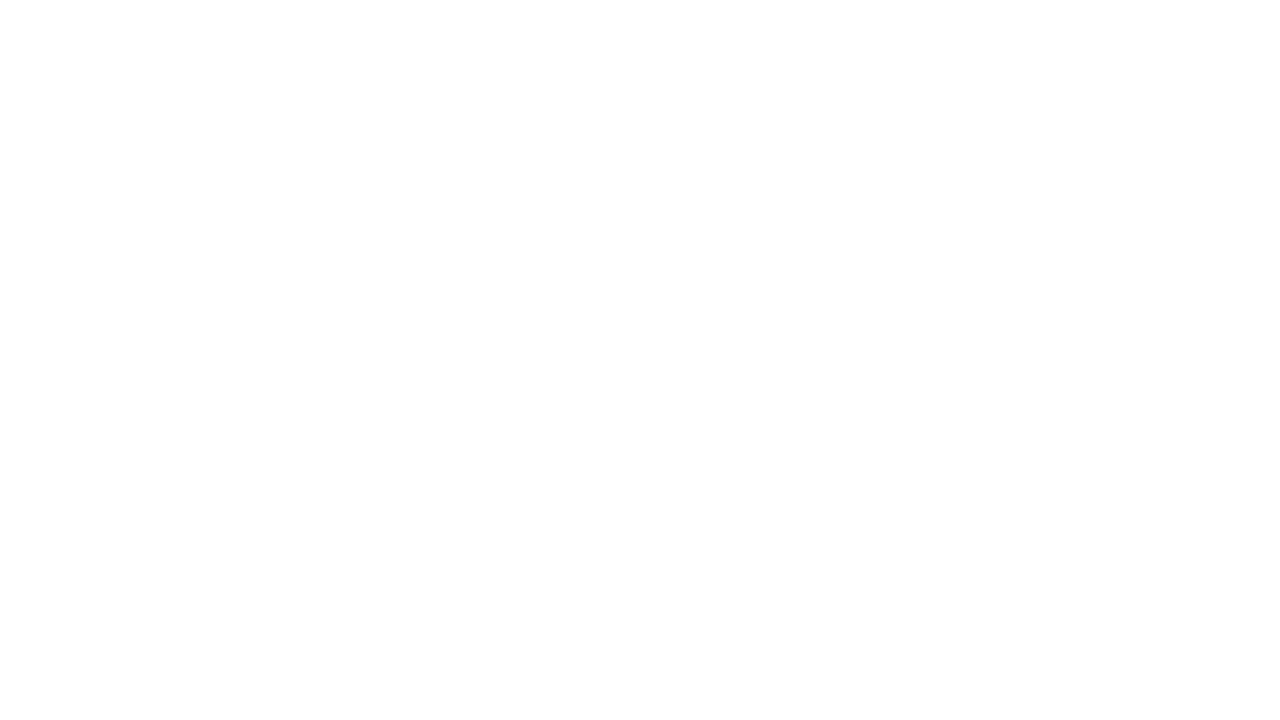

Movie search or navigation failed - movie might not be found on text=战狼2
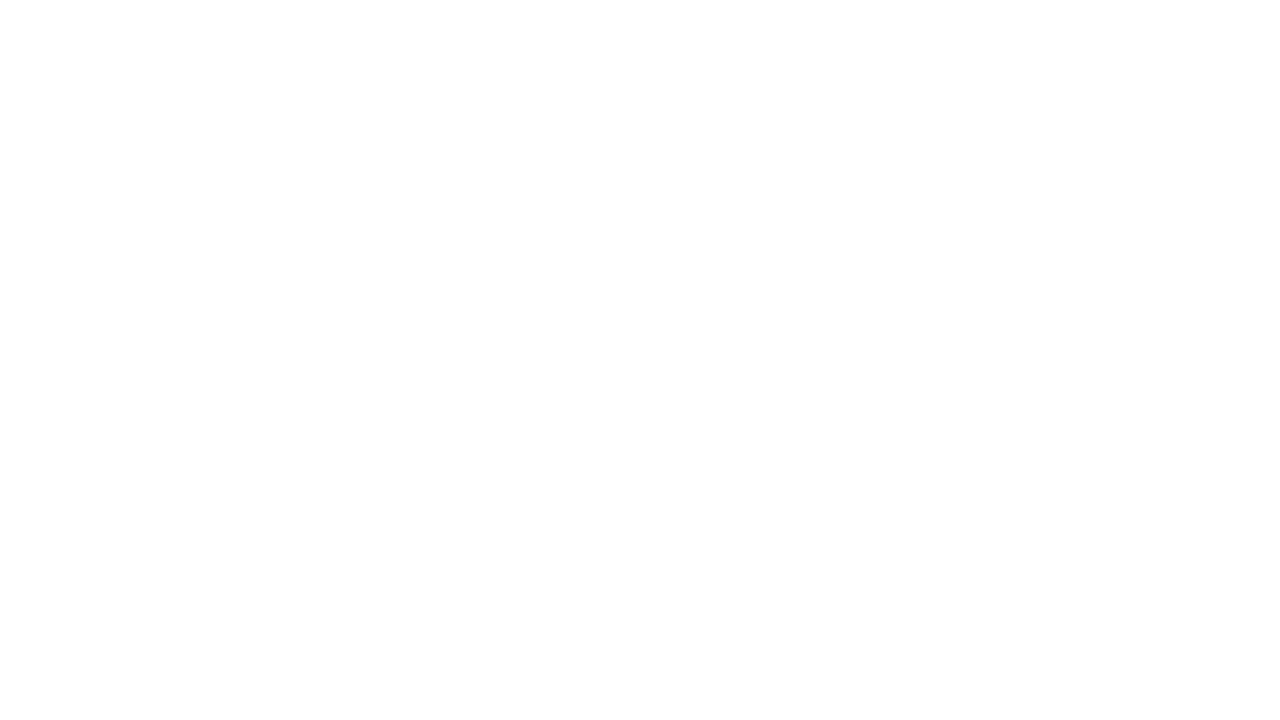

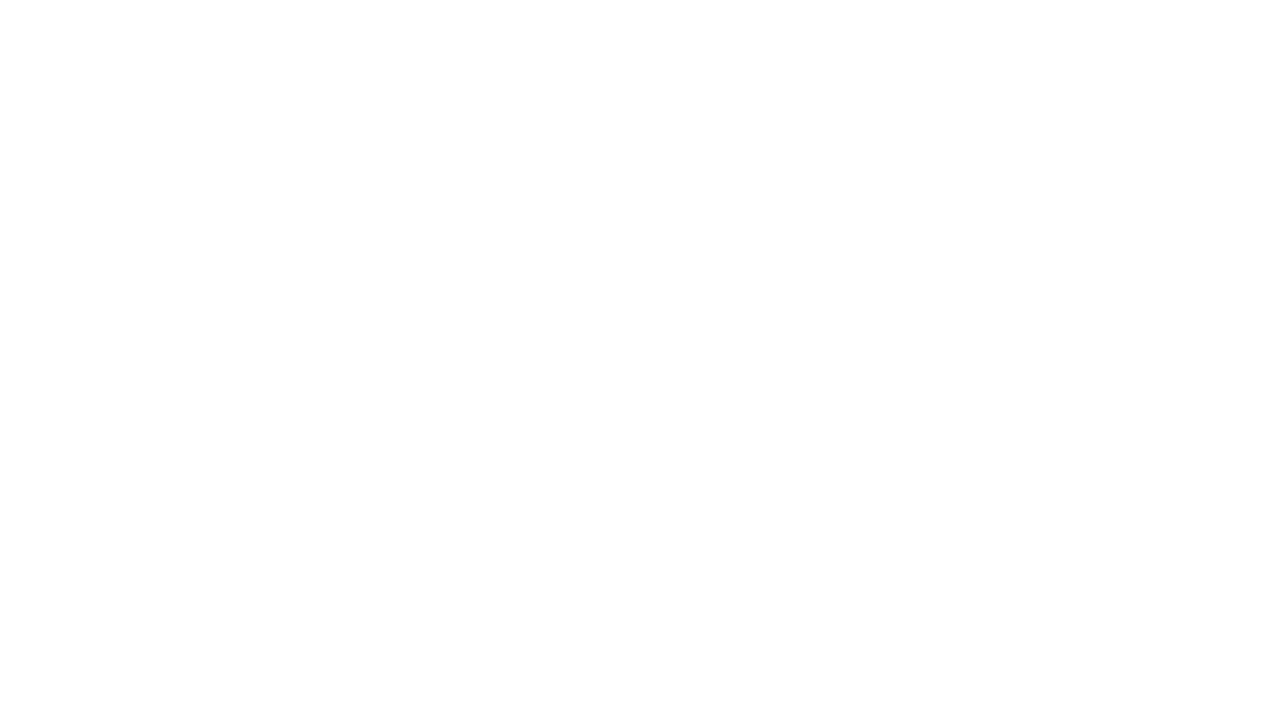